Tests dynamic content loading by clicking through to Example 2, starting the loading process, and verifying that content appears after the loading bar disappears

Starting URL: https://practice.cydeo.com/dynamic_loading

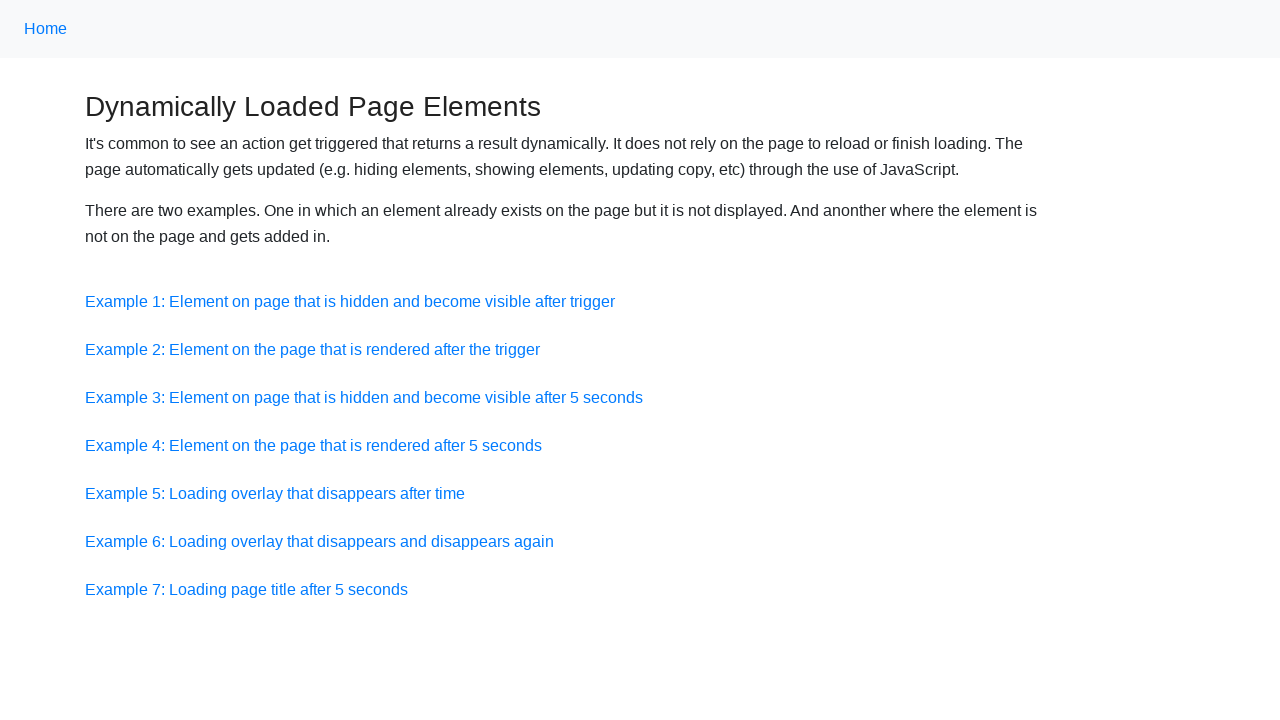

Clicked on Example 2 link at (312, 349) on text=Example 2
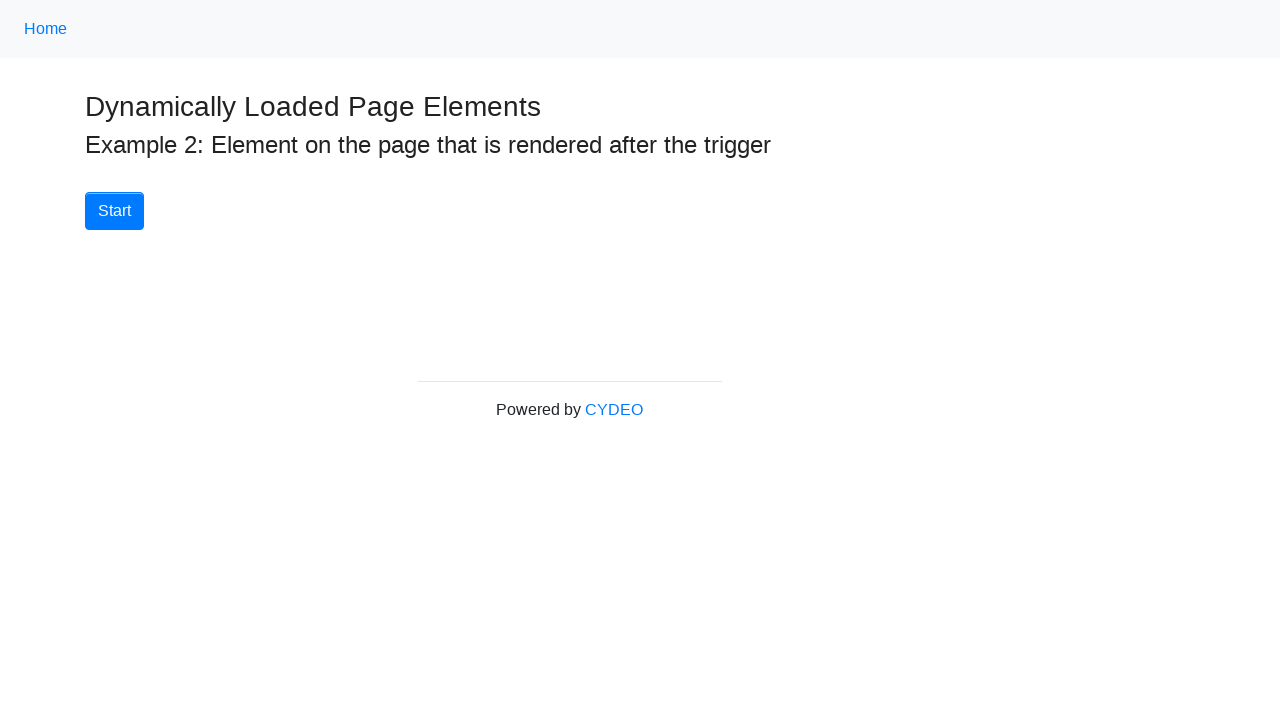

Clicked Start button to begin loading process at (114, 211) on button:has-text('Start')
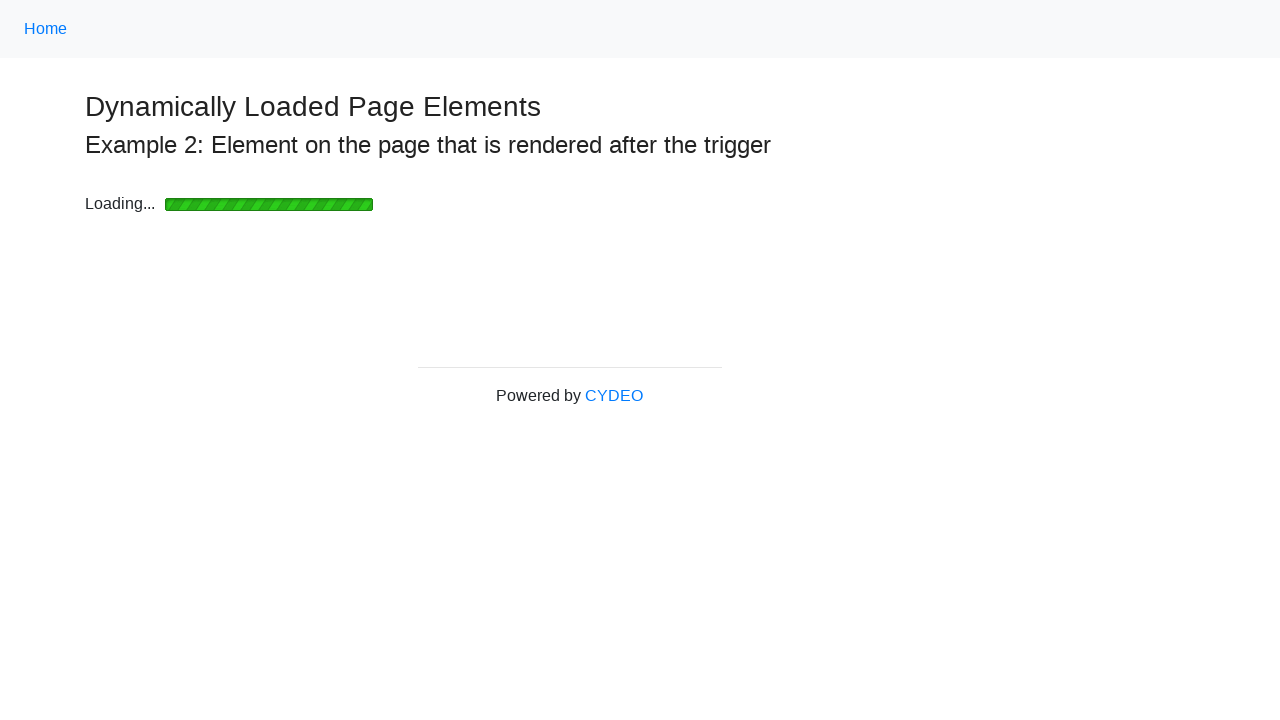

Loading bar disappeared
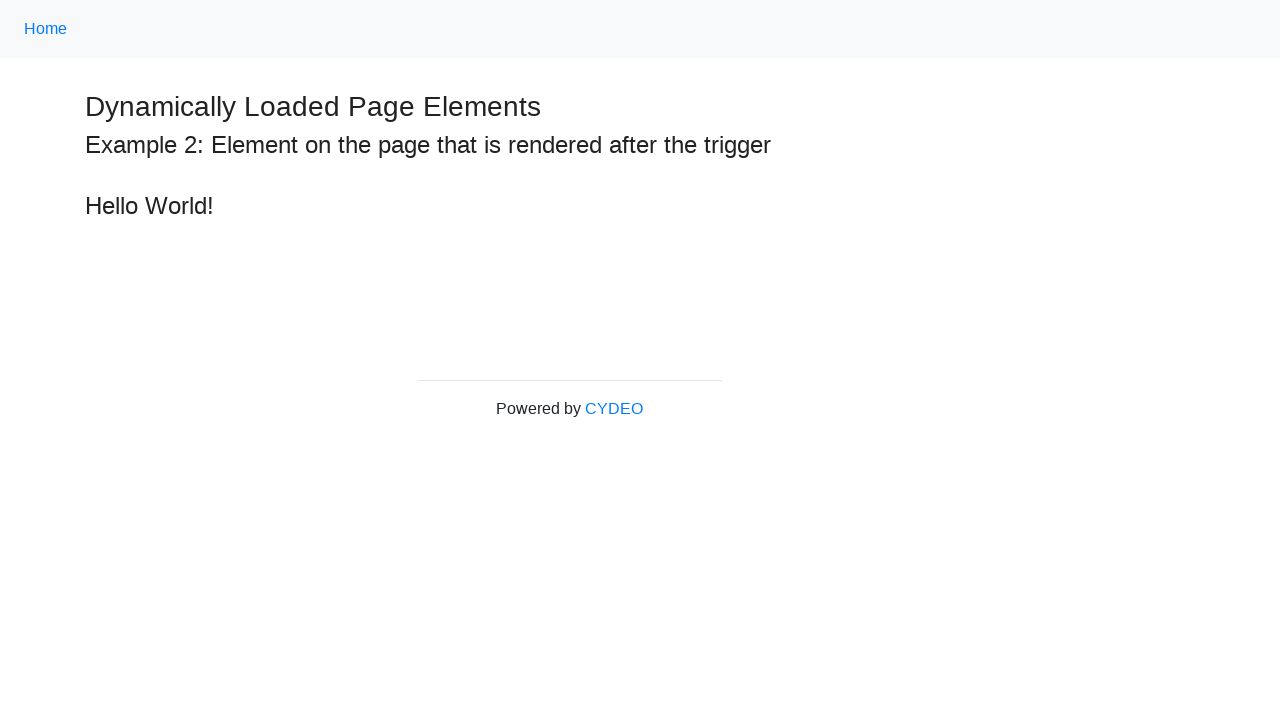

Verified 'Hello World!' text is visible after loading completed
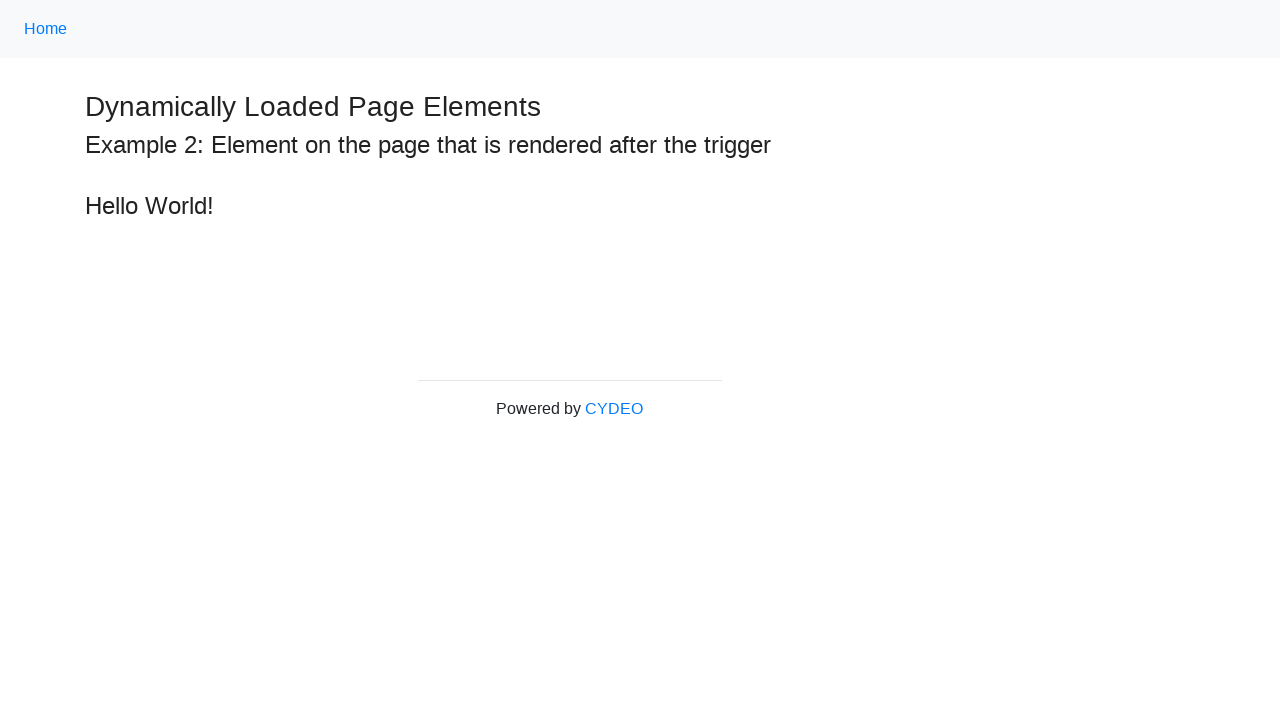

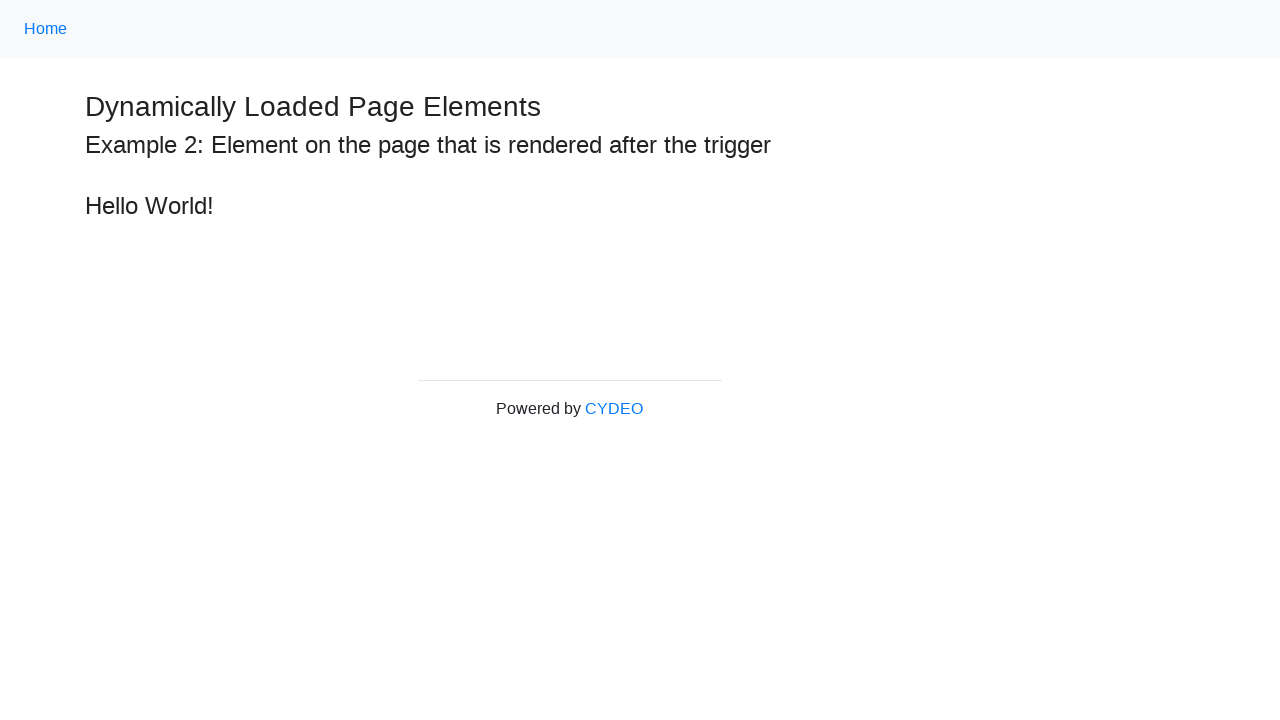